Navigates to USPS ZIP code lookup page, fills in address details (street, city, state), and validates the returned ZIP code

Starting URL: https://www.usps.com

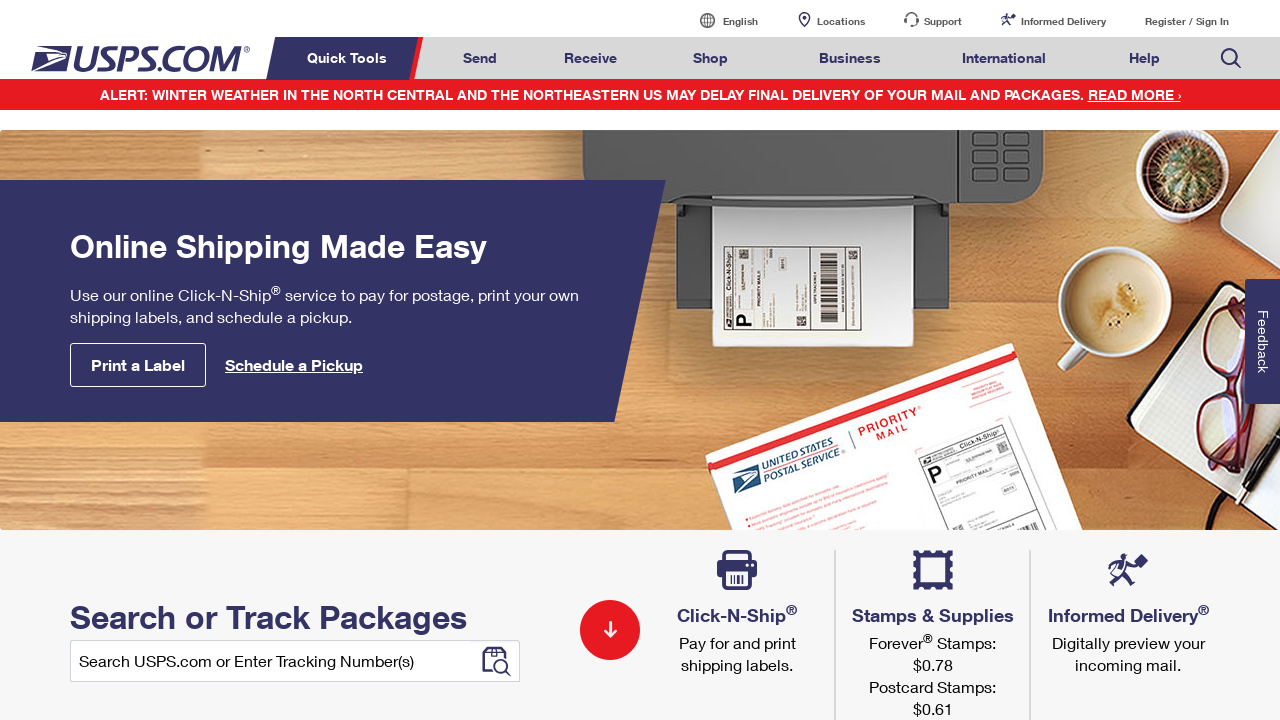

Hovered over Mail & Ship menu at (480, 58) on a#mail-ship-width
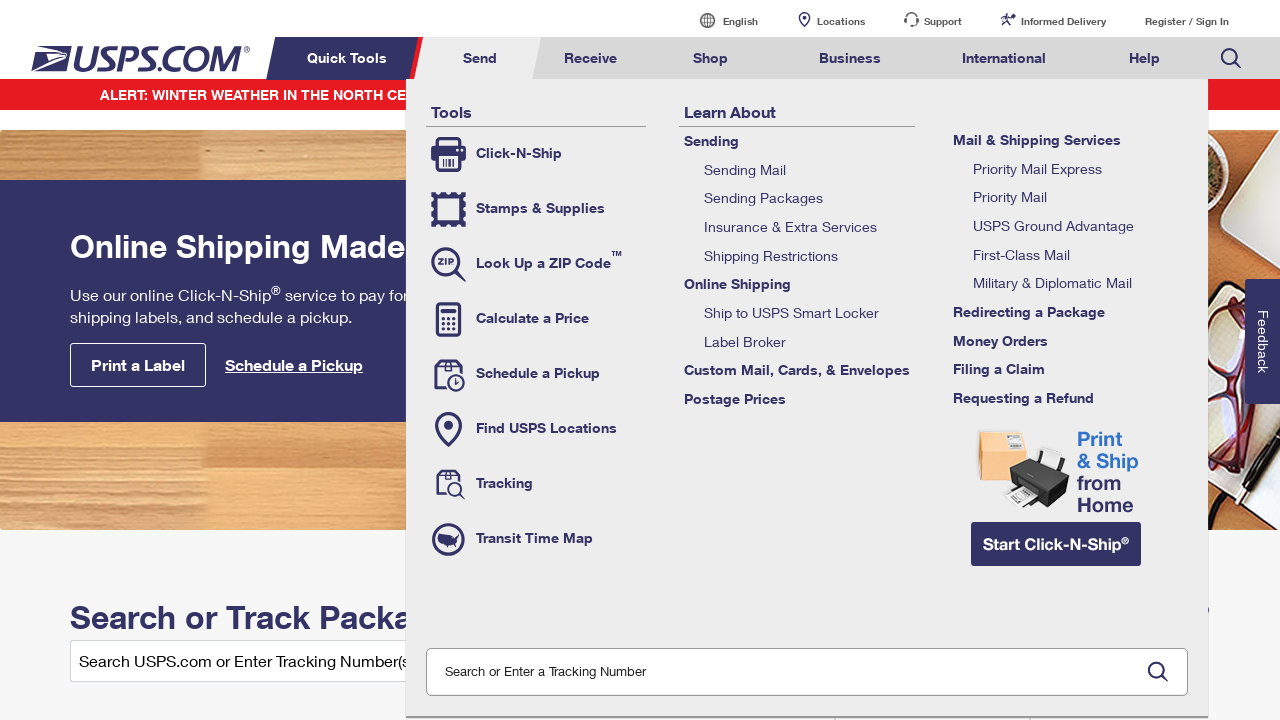

Clicked Look Up a ZIP Code link at (536, 264) on li.tool-zip a
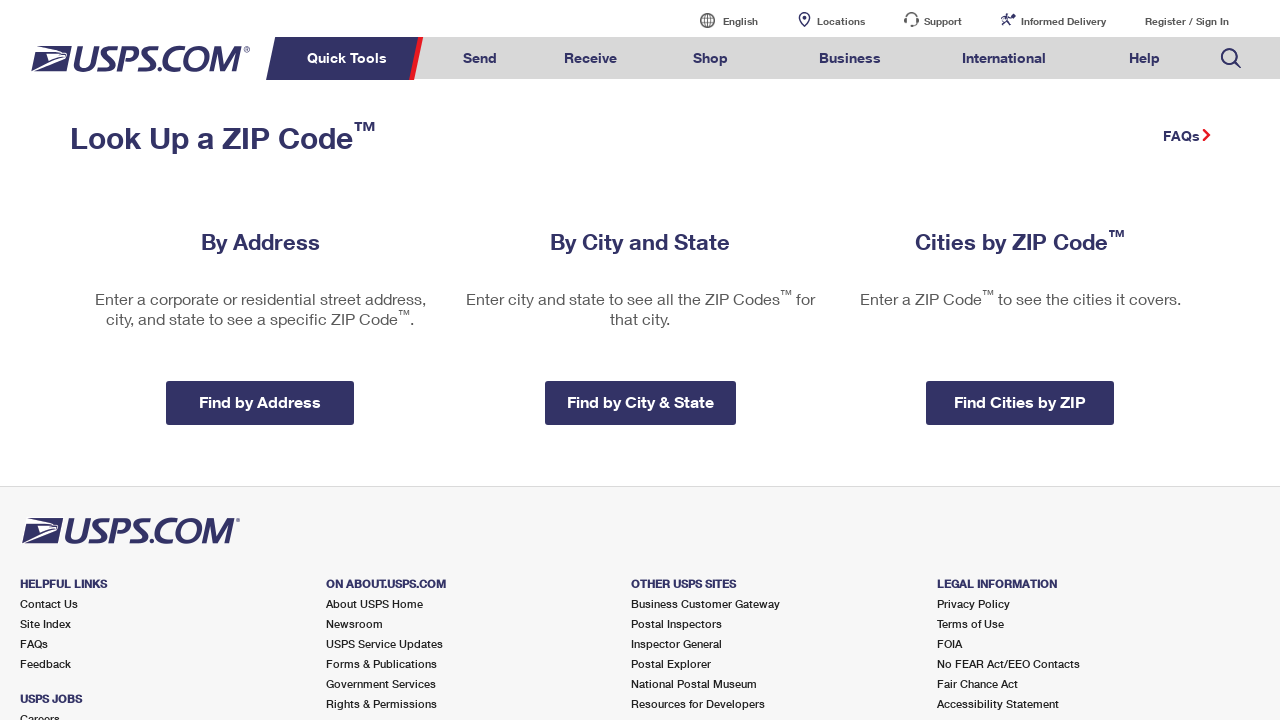

Clicked Find by Address option at (260, 242) on a[class*='zip-code-address']
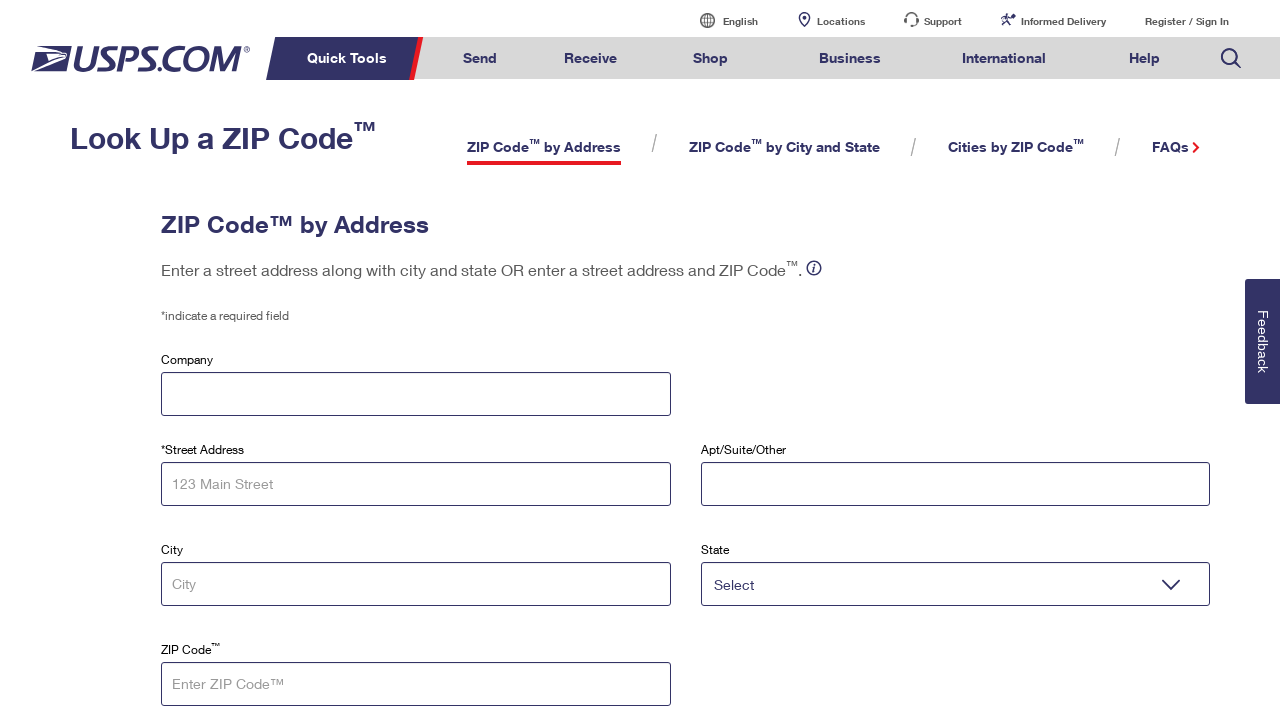

Filled street address with '1600 Pennsylvania Avenue NW' on input#tAddress
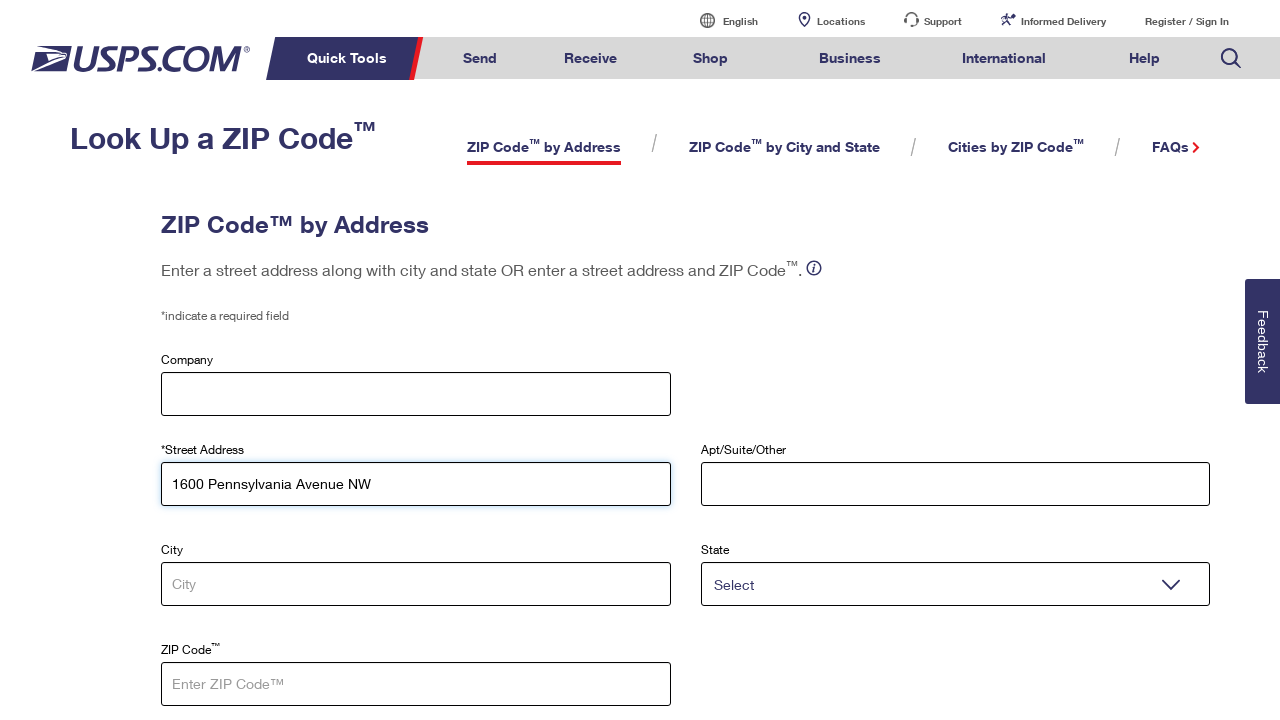

Filled city with 'Washington' on input#tCity
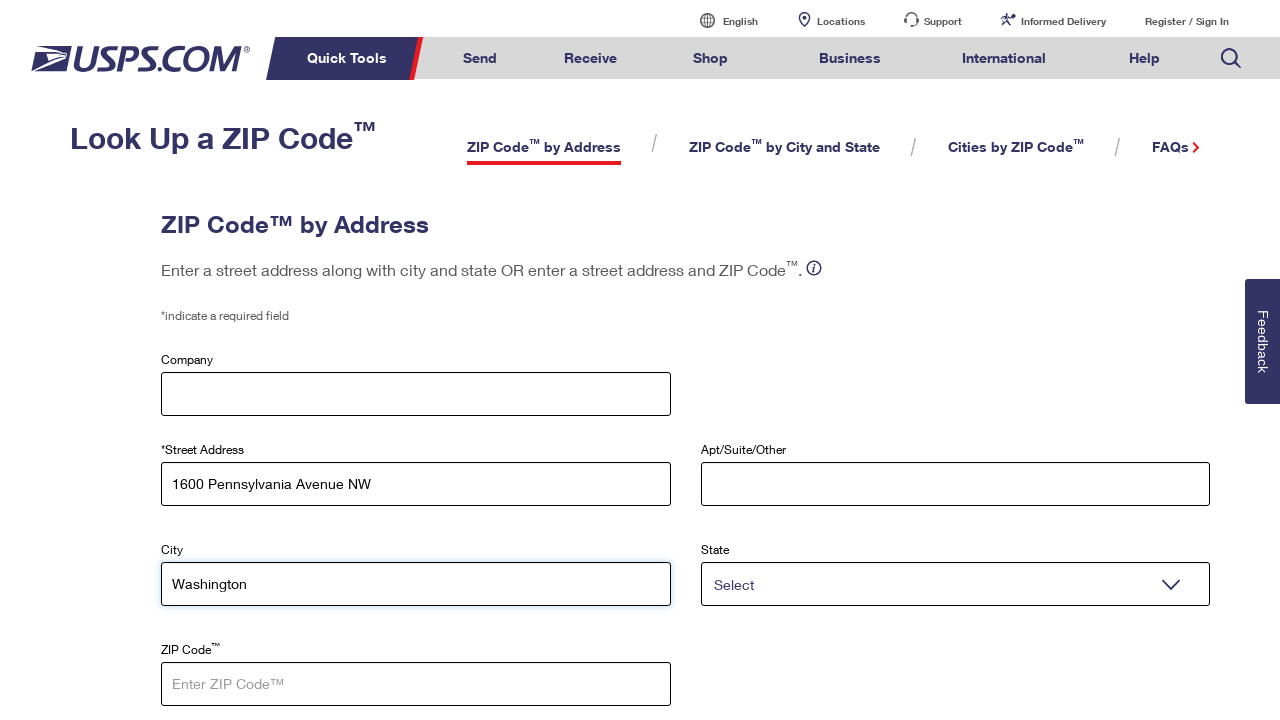

Selected state 'DC' on select#tState
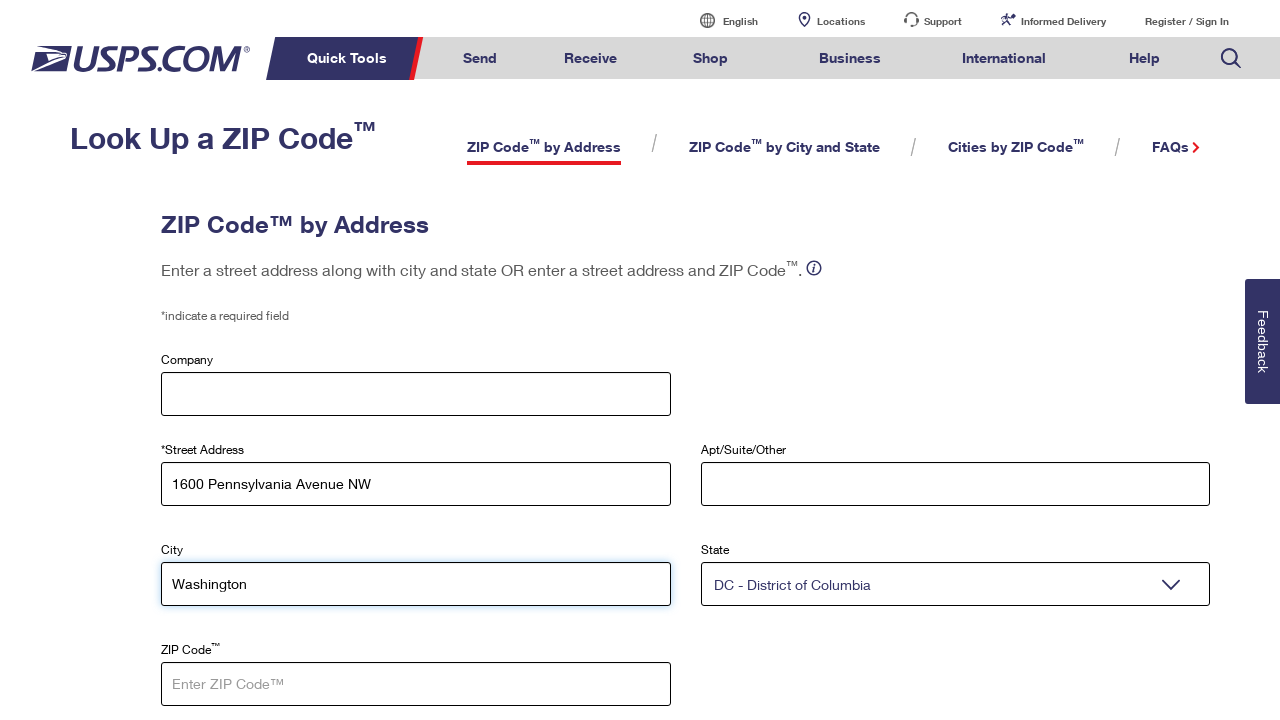

Clicked search button to look up ZIP code at (255, 361) on a#zip-by-address
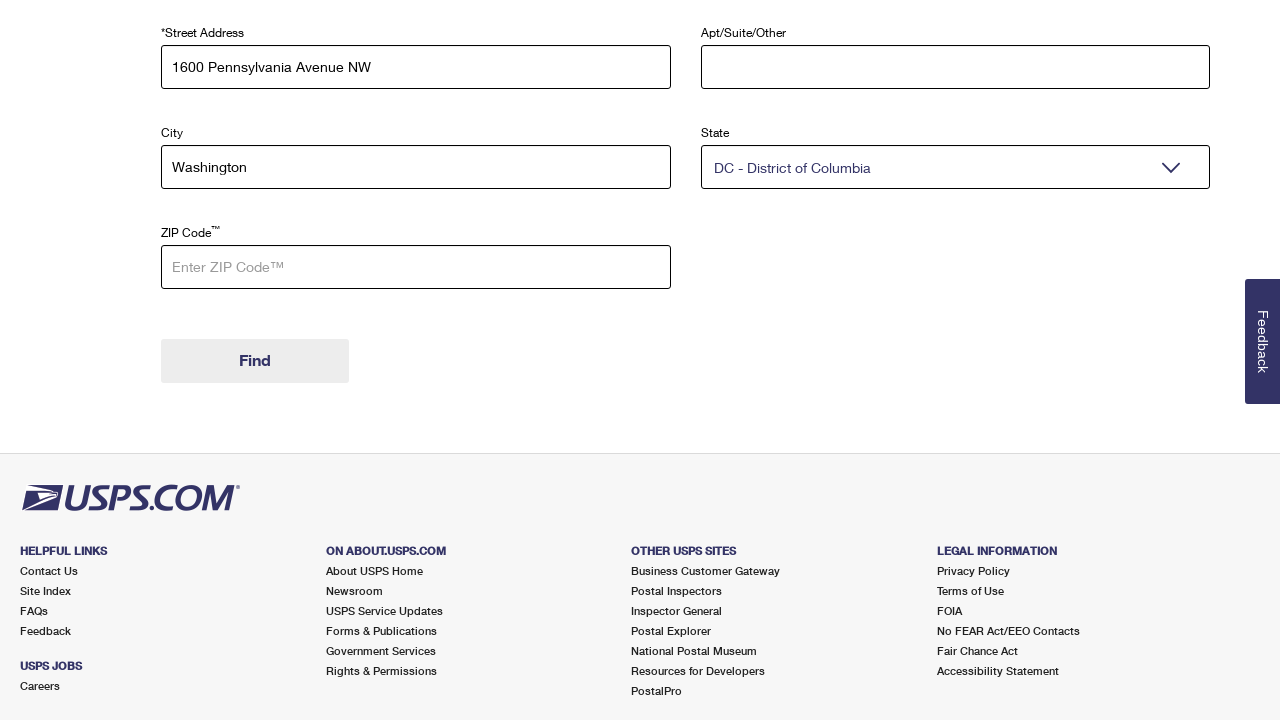

ZIP code lookup results loaded
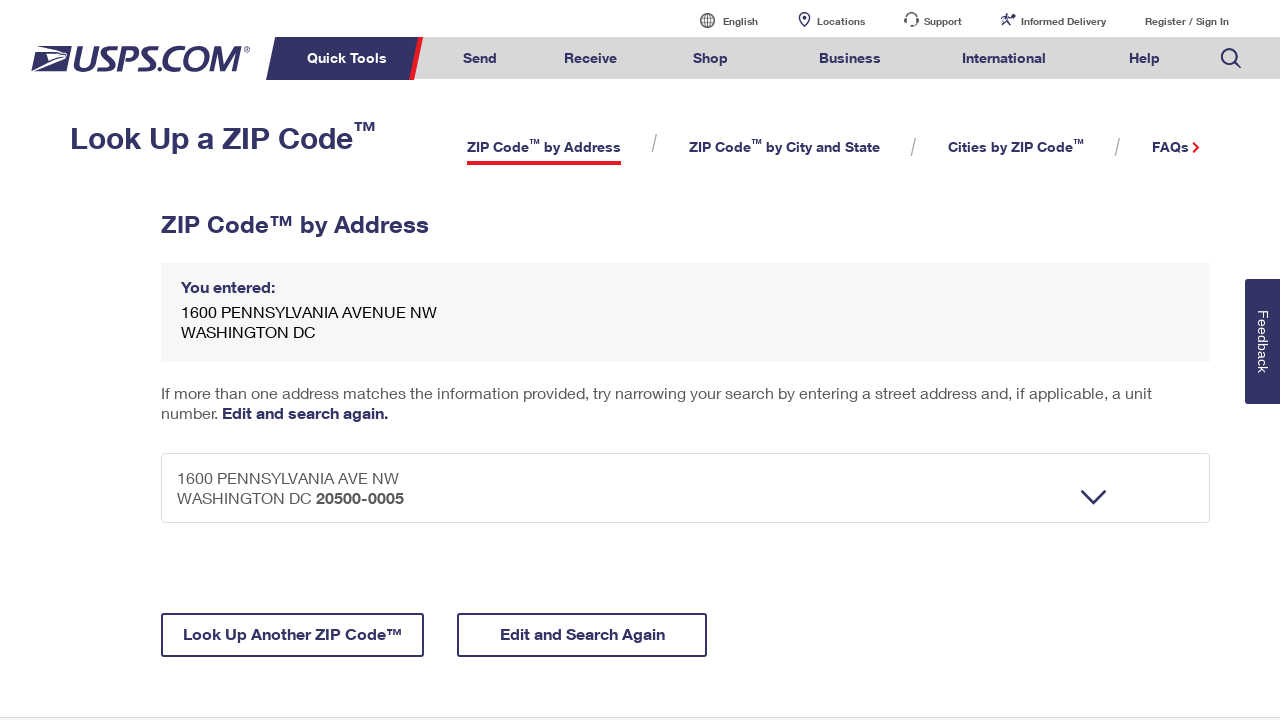

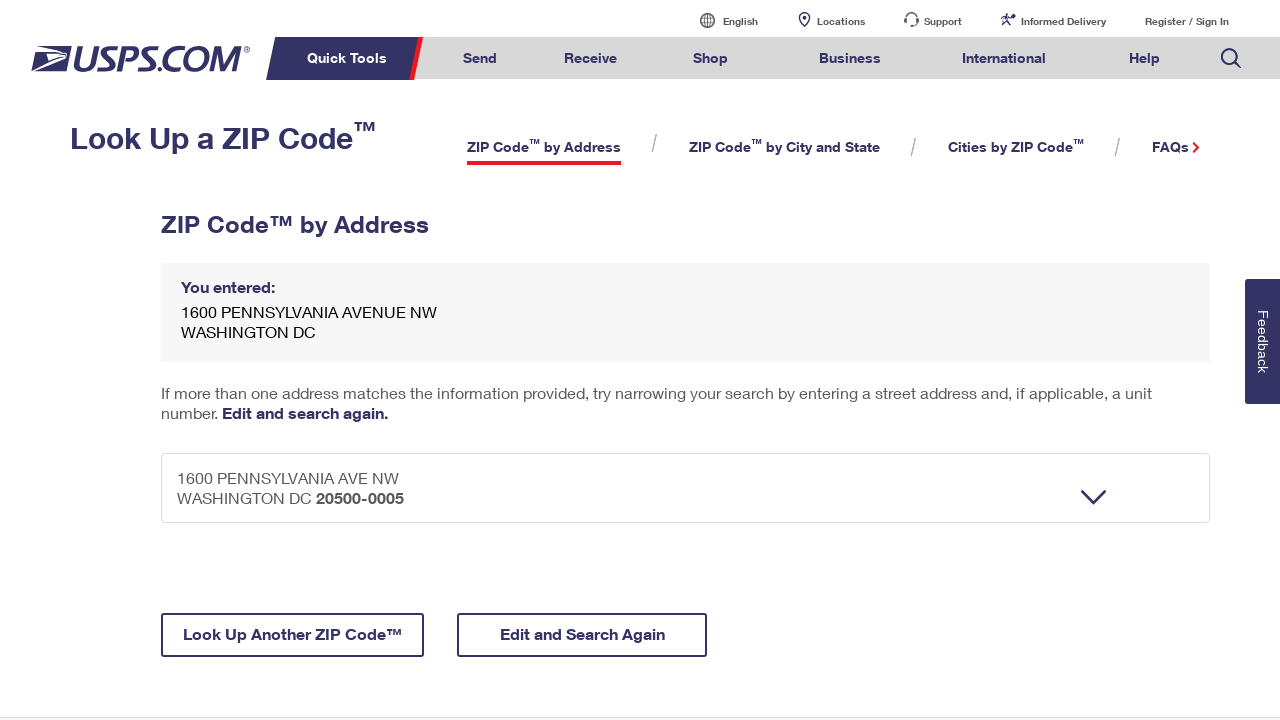